Tests window handling by clicking a link that opens a new window, extracting email text from the new window, and using it to fill a form field in the original window

Starting URL: https://rahulshettyacademy.com/loginpagePractise/

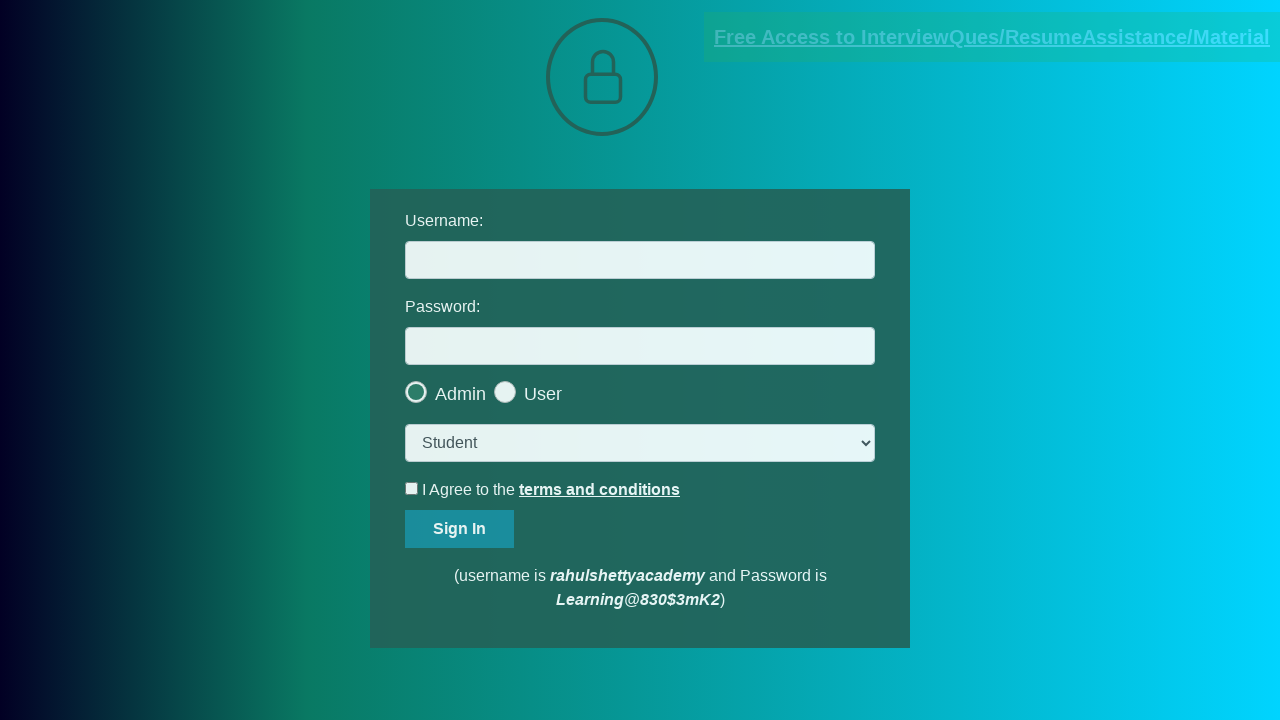

Clicked blinking text link to open new window at (992, 37) on .blinkingText
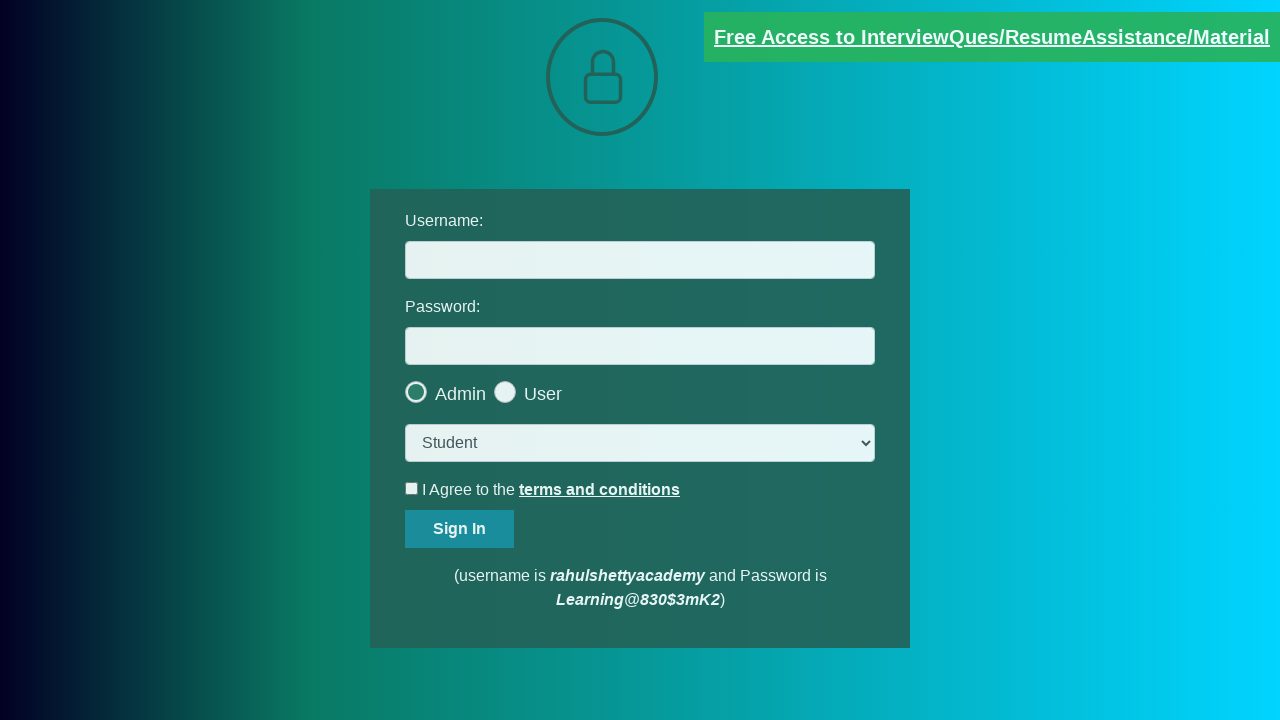

New window opened and captured
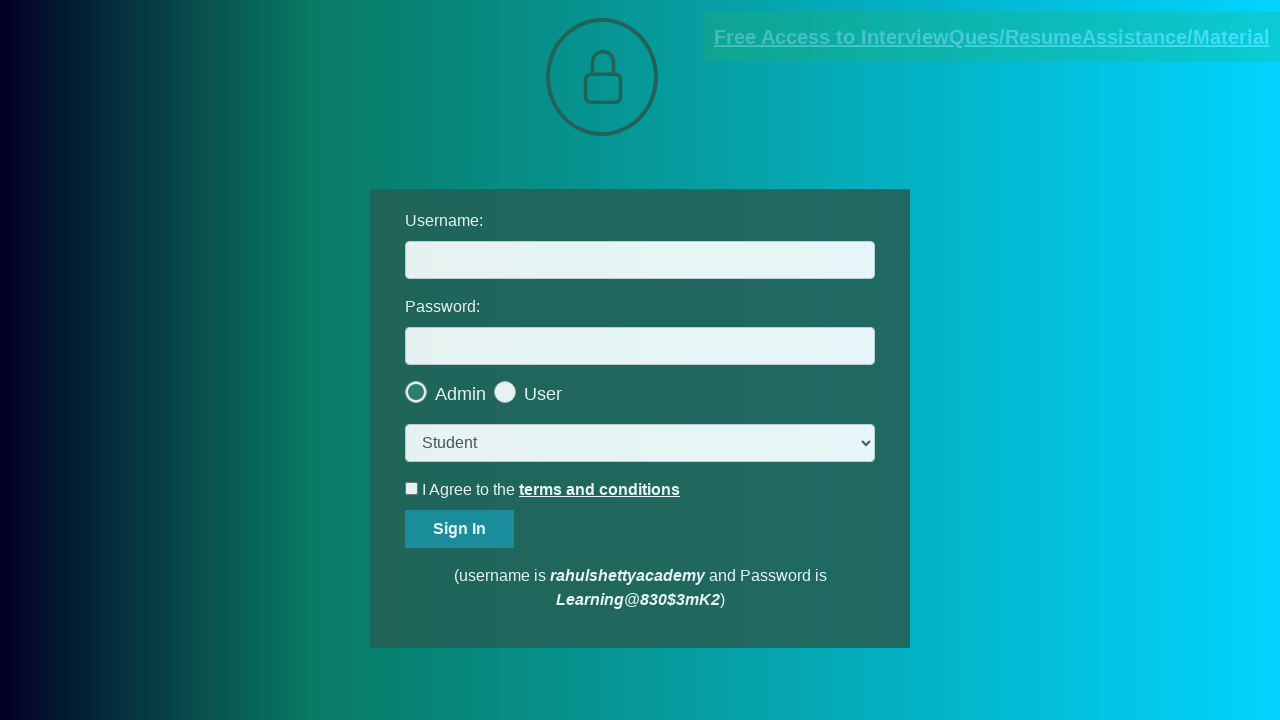

Waited for email paragraph to load in new window
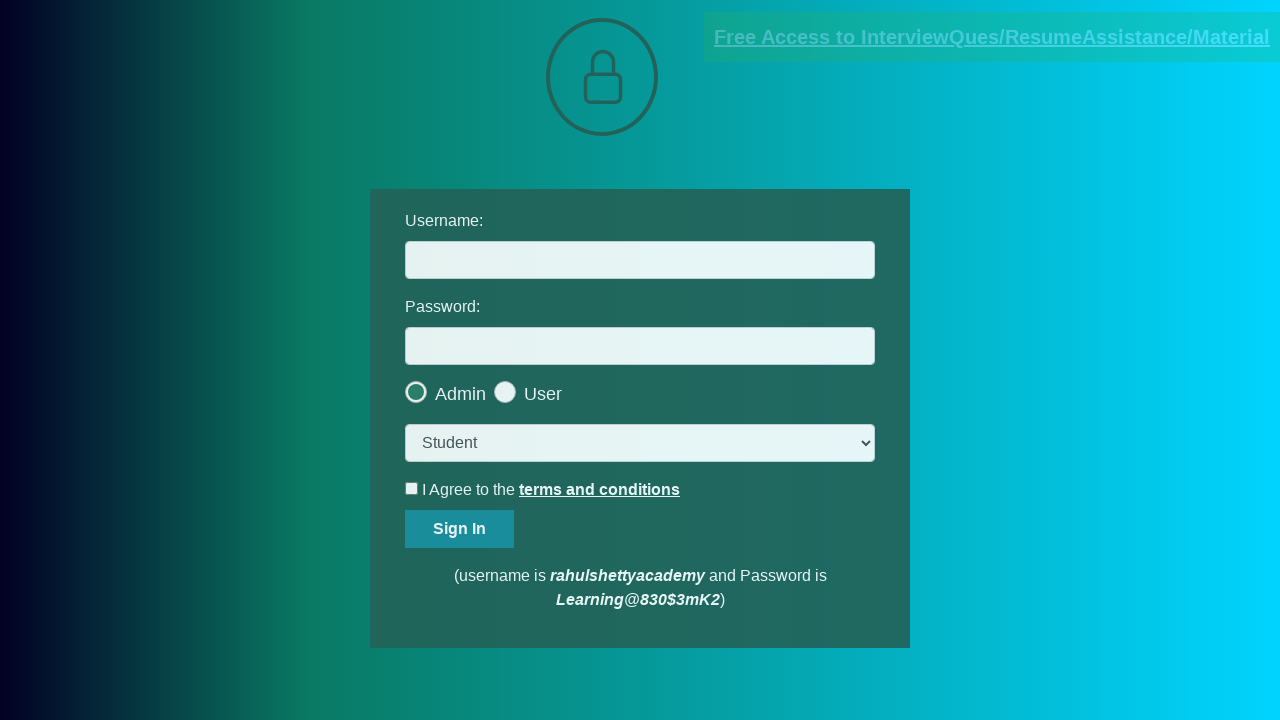

Extracted full text from email paragraph
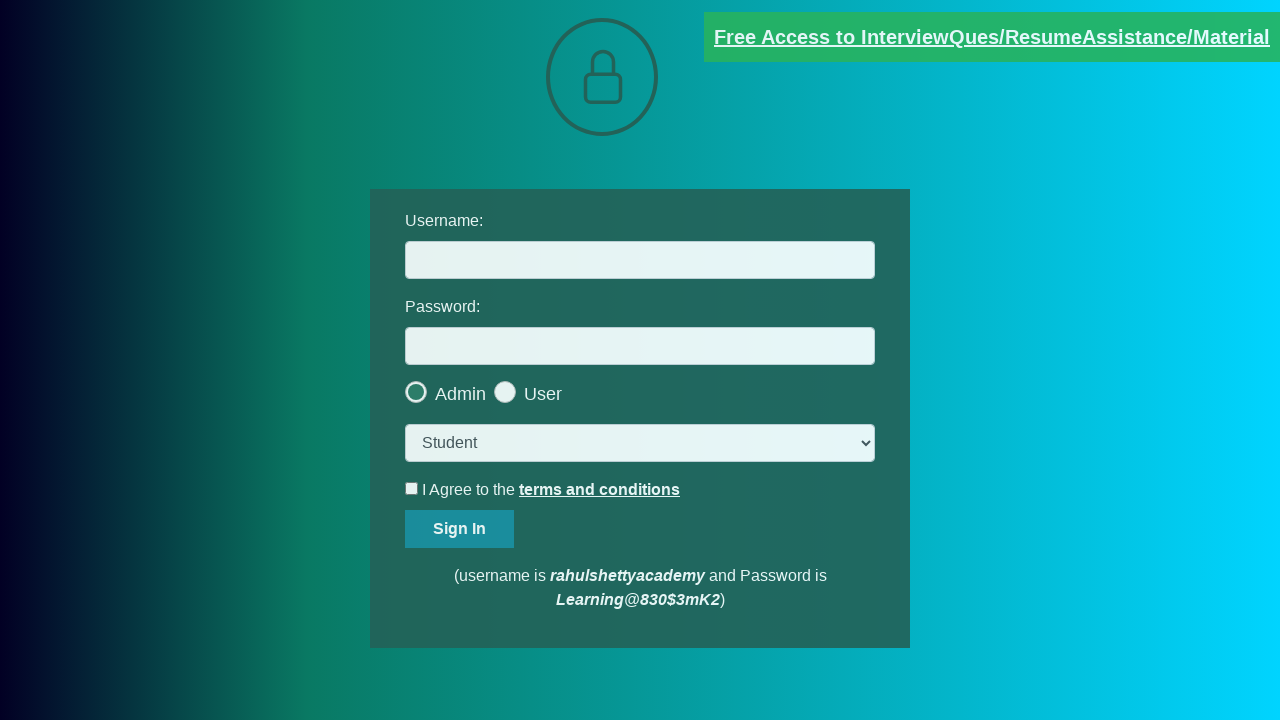

Parsed email domain from text: rahulshettyacademy.com
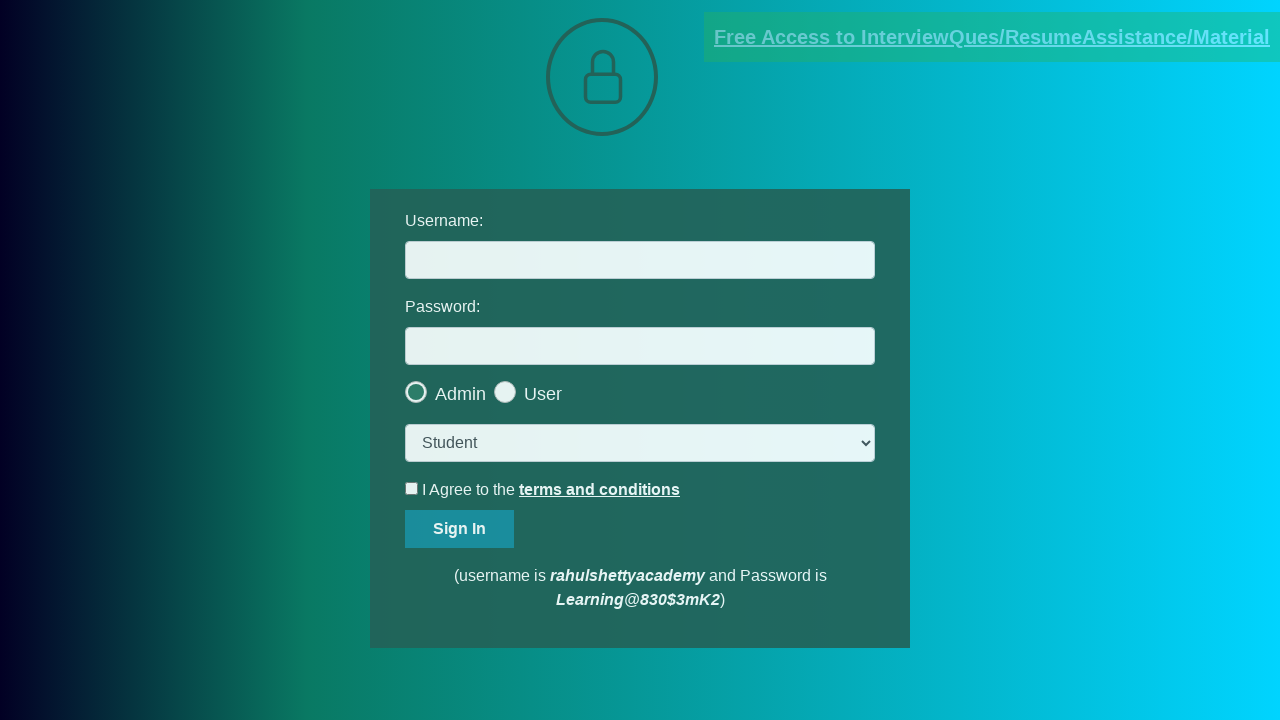

Filled username field with extracted email domain: rahulshettyacademy.com on input#username
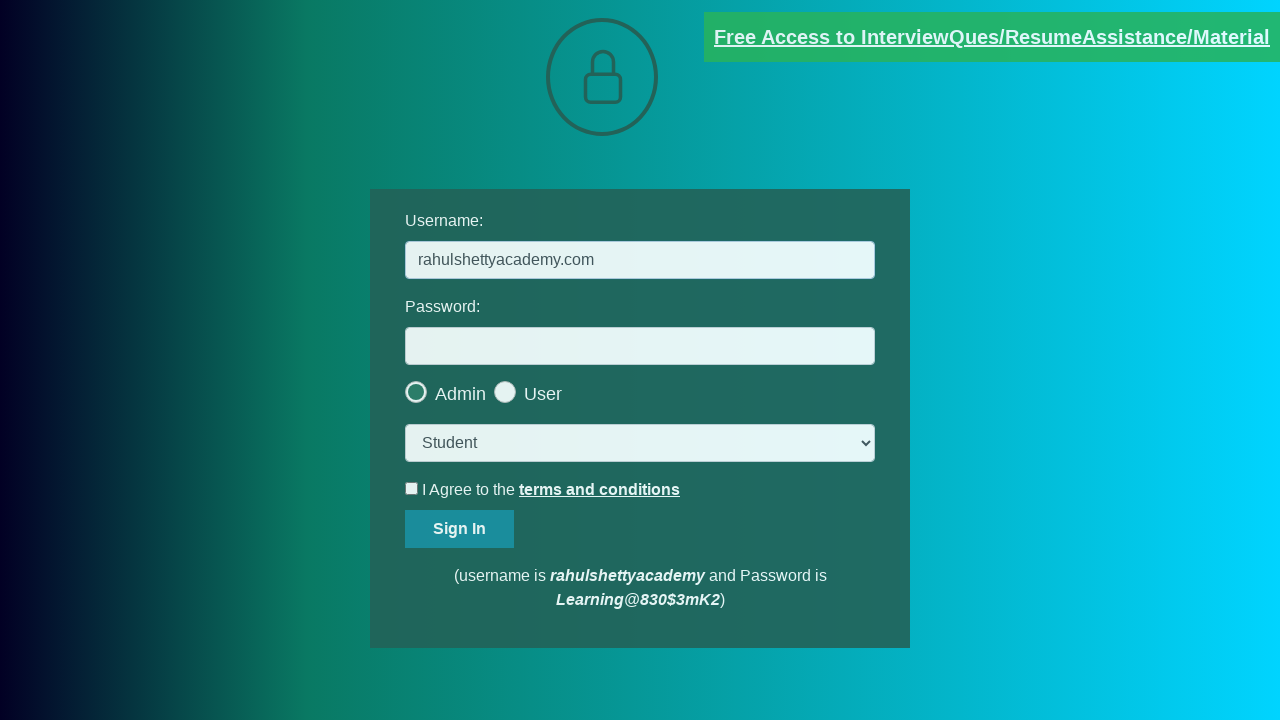

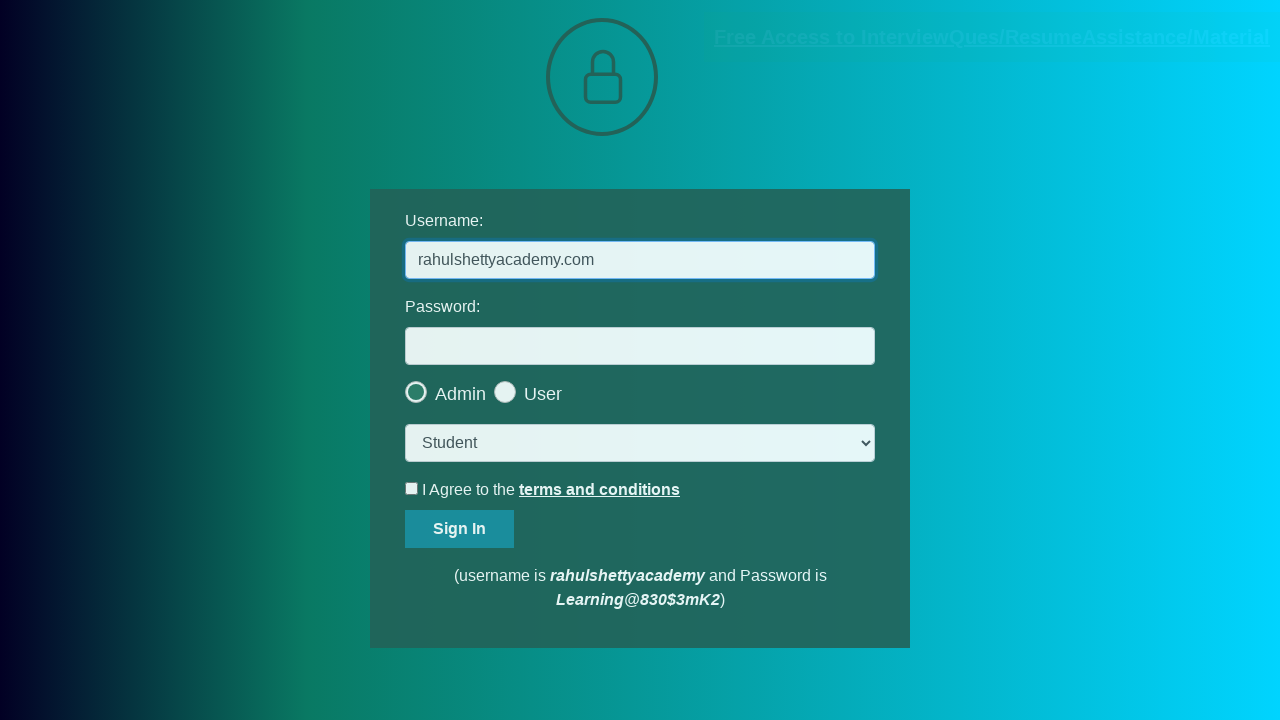